Tests selecting a dropdown option by value and verifies the selection message displays the correct fruit name

Starting URL: https://letcode.in/dropdowns

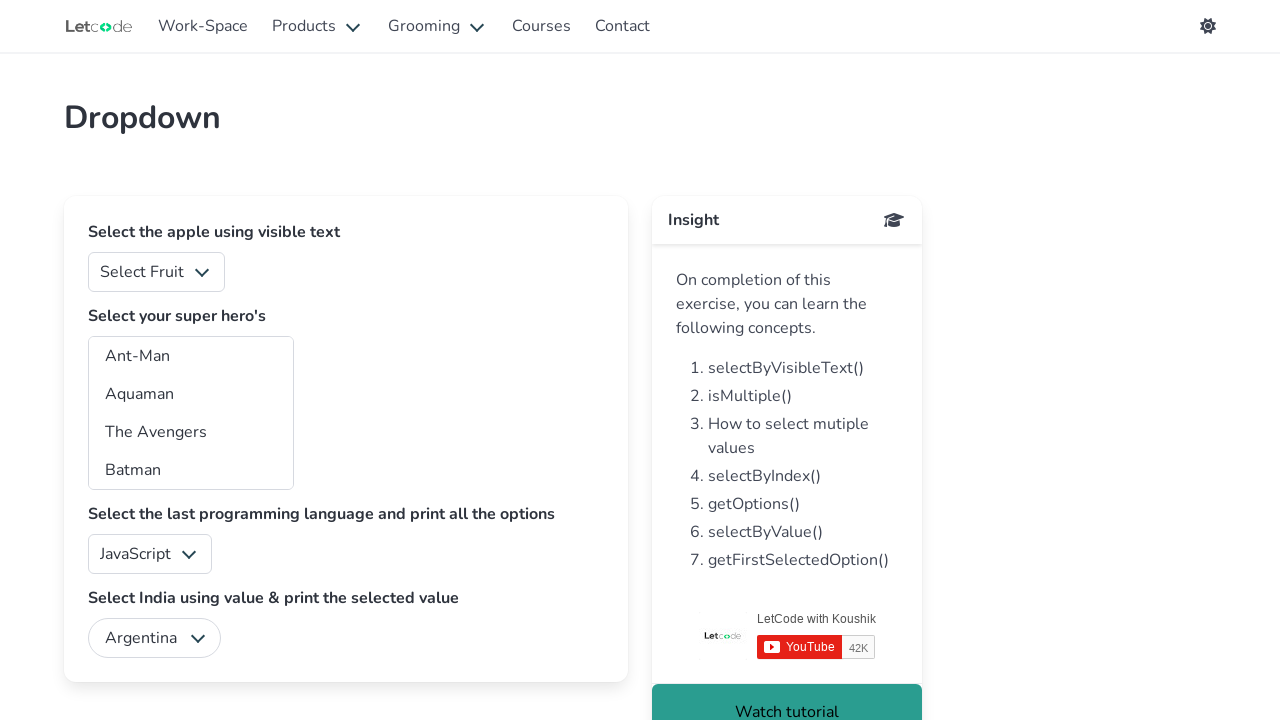

Selected dropdown option with value '2' (Orange) from fruits dropdown on xpath=//select[@id='fruits']
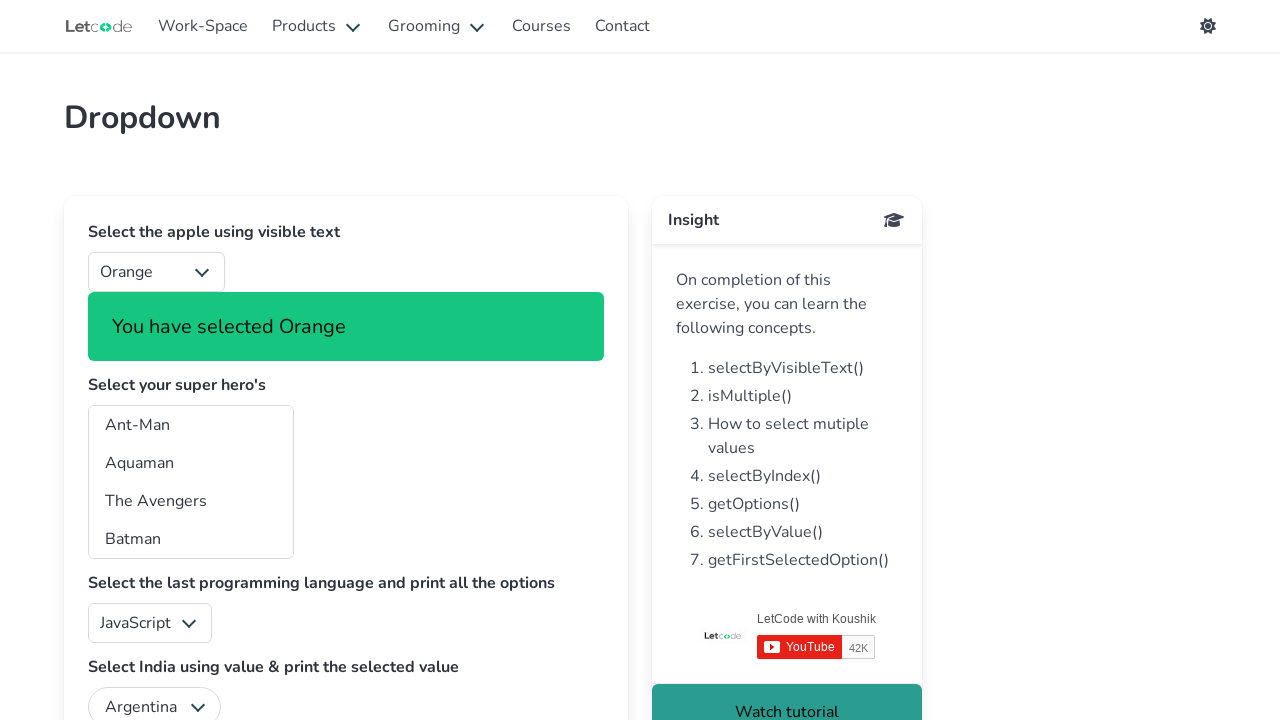

Located subtitle element containing selection message
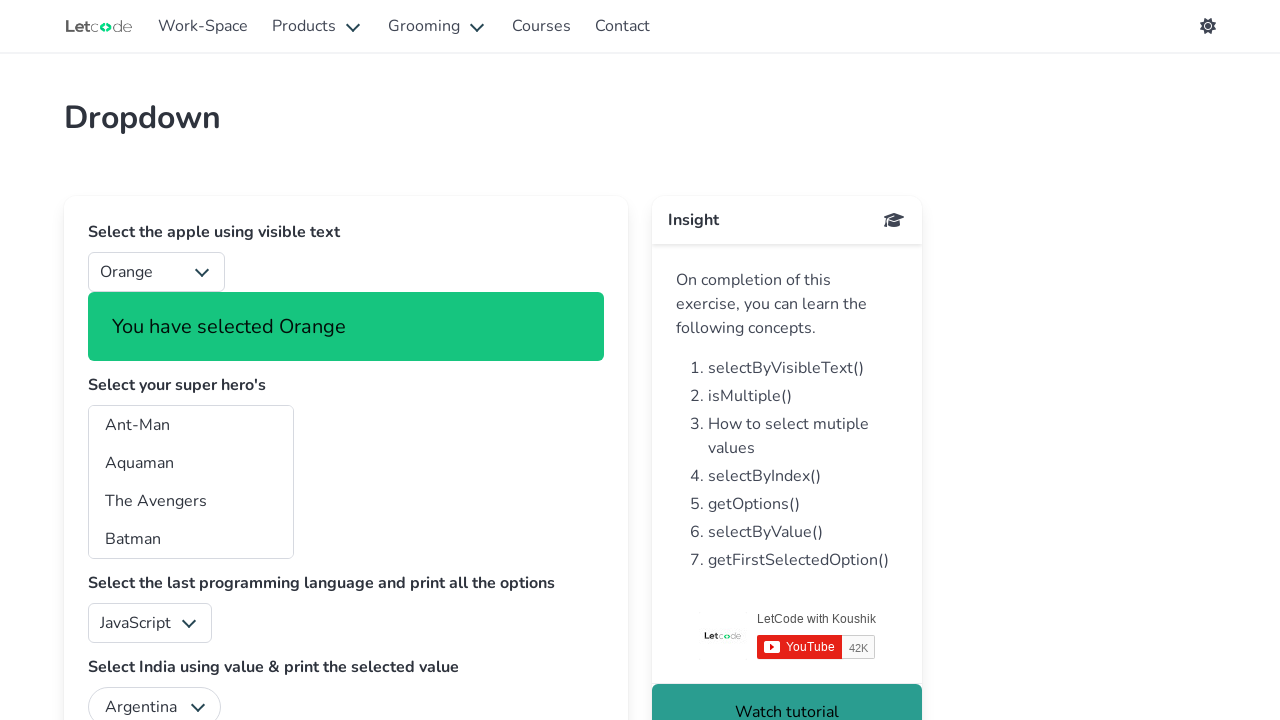

Verified that subtitle message contains 'Orange'
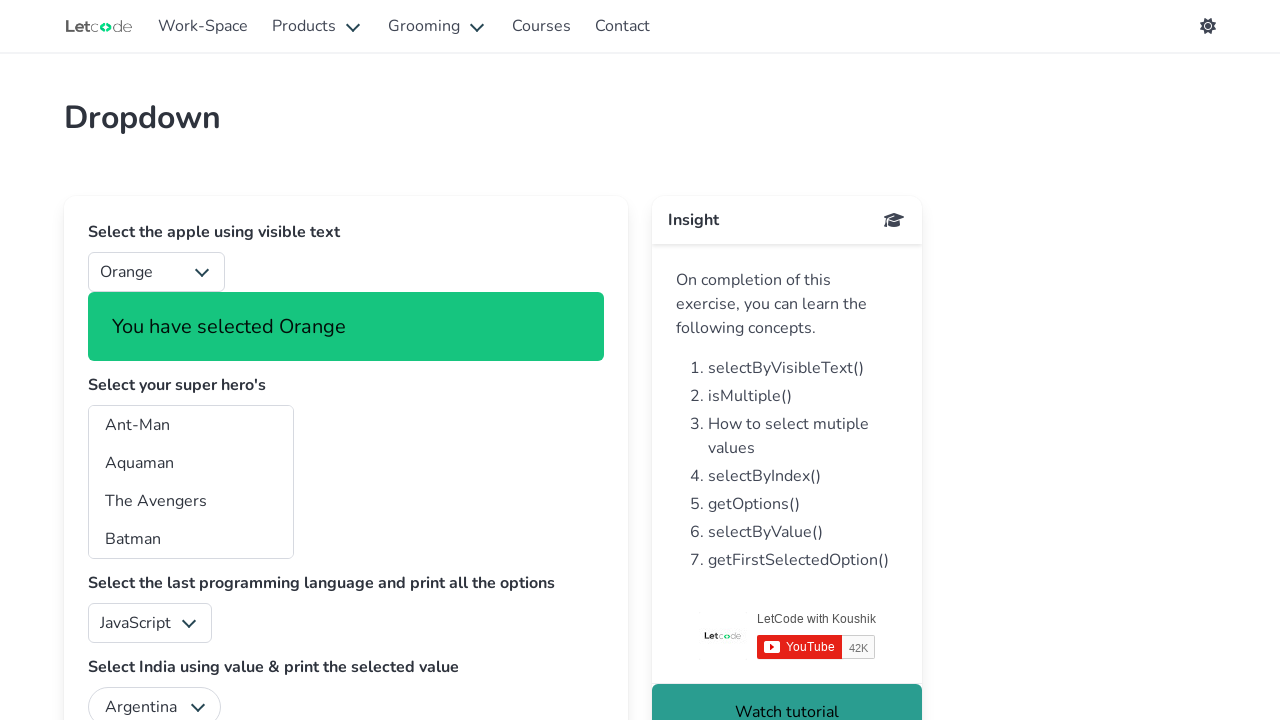

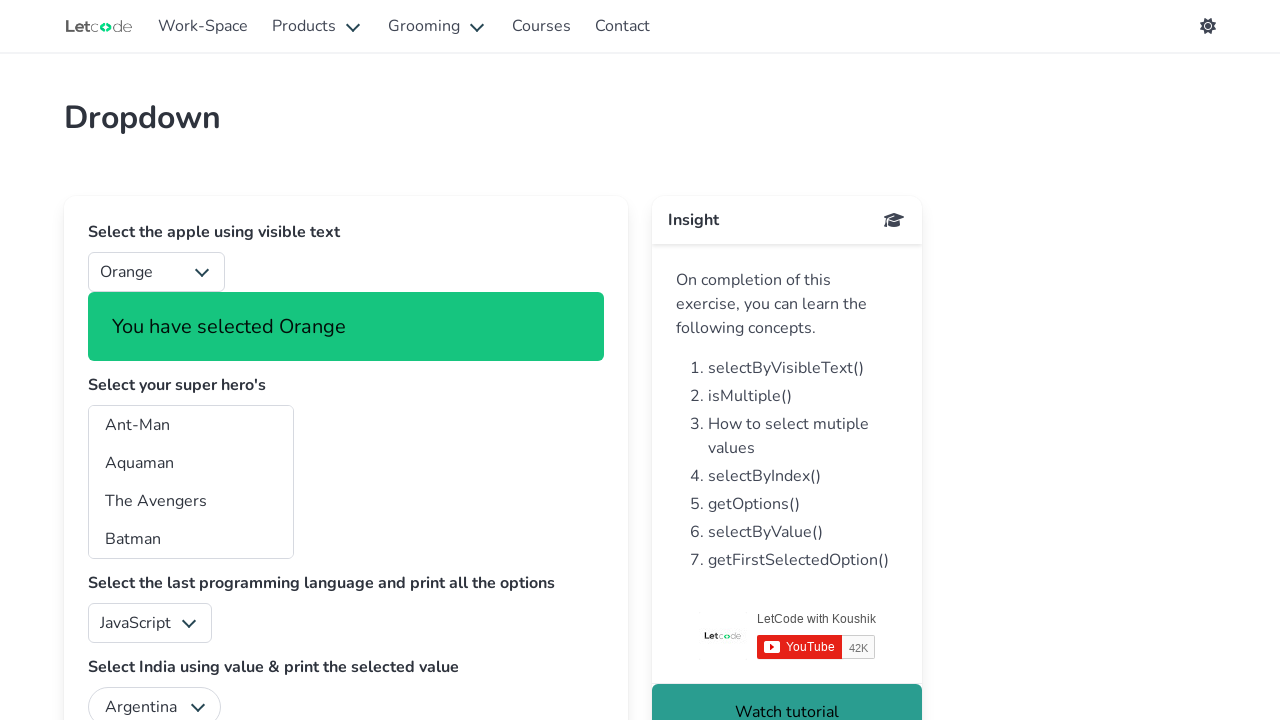